Tests editing a todo item by double-clicking, changing the text, and pressing Enter.

Starting URL: https://demo.playwright.dev/todomvc

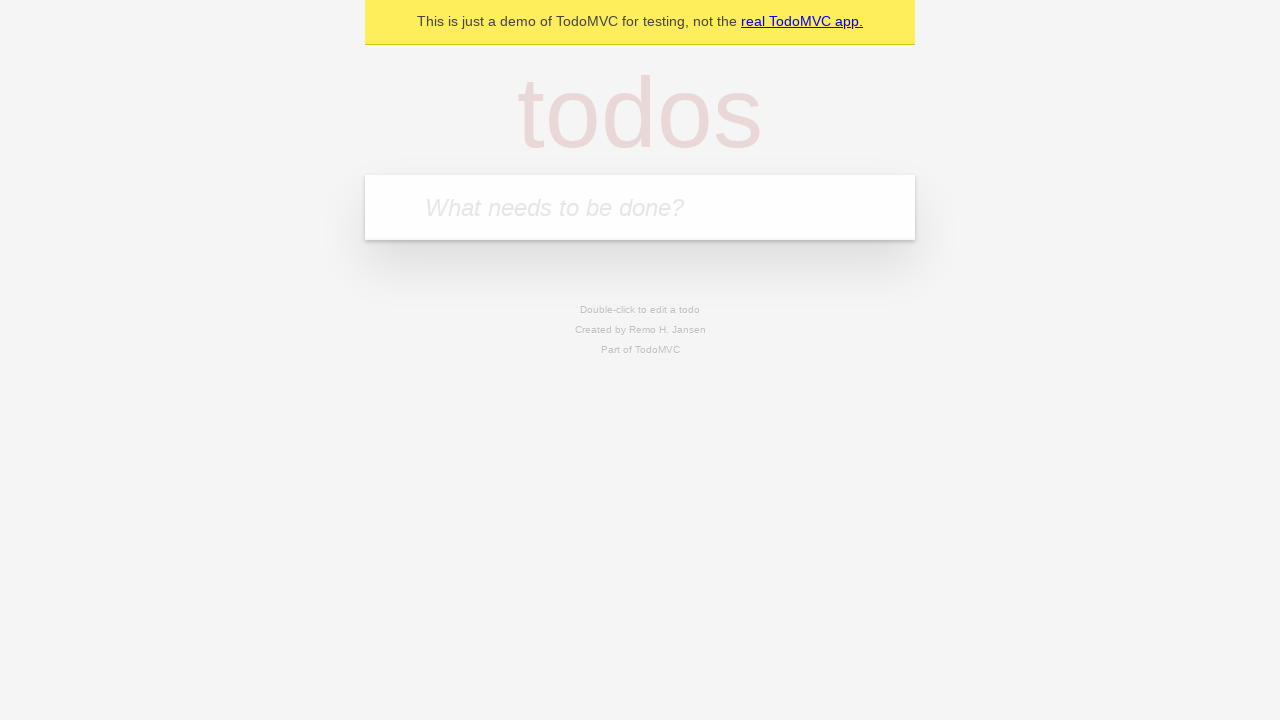

Filled new todo input with 'buy some cheese' on internal:attr=[placeholder="What needs to be done?"i]
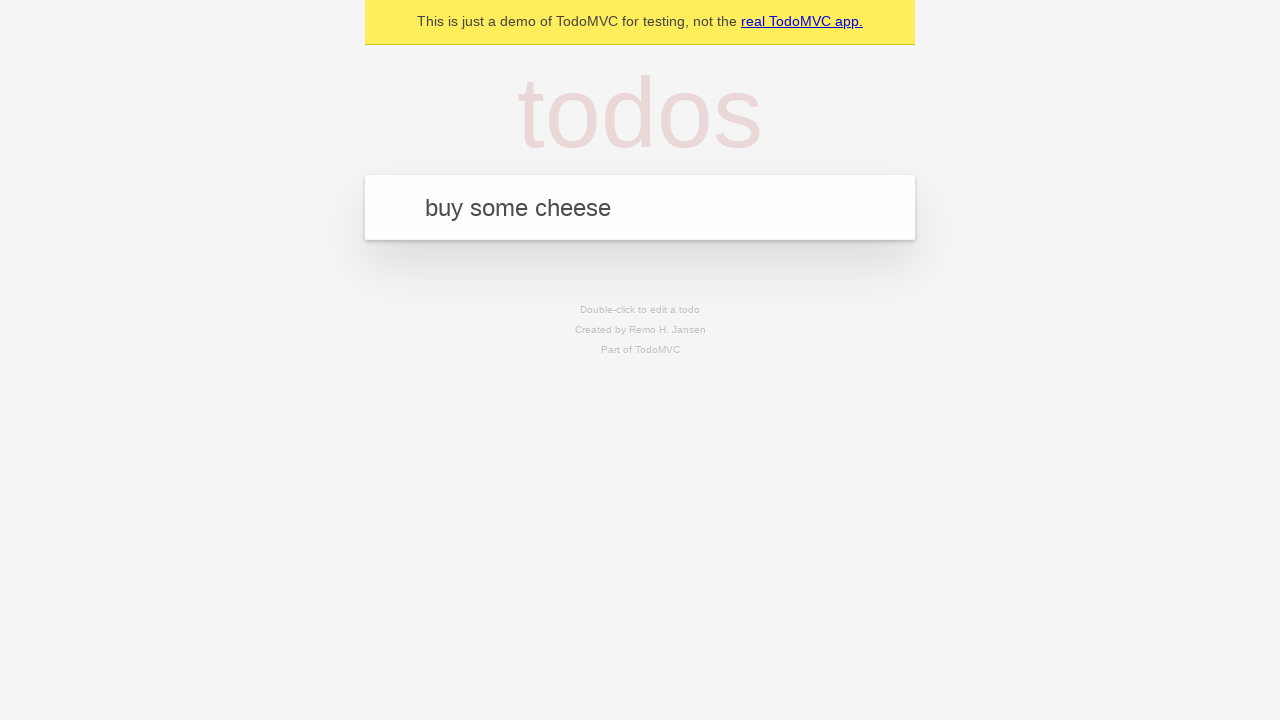

Pressed Enter to create first todo item on internal:attr=[placeholder="What needs to be done?"i]
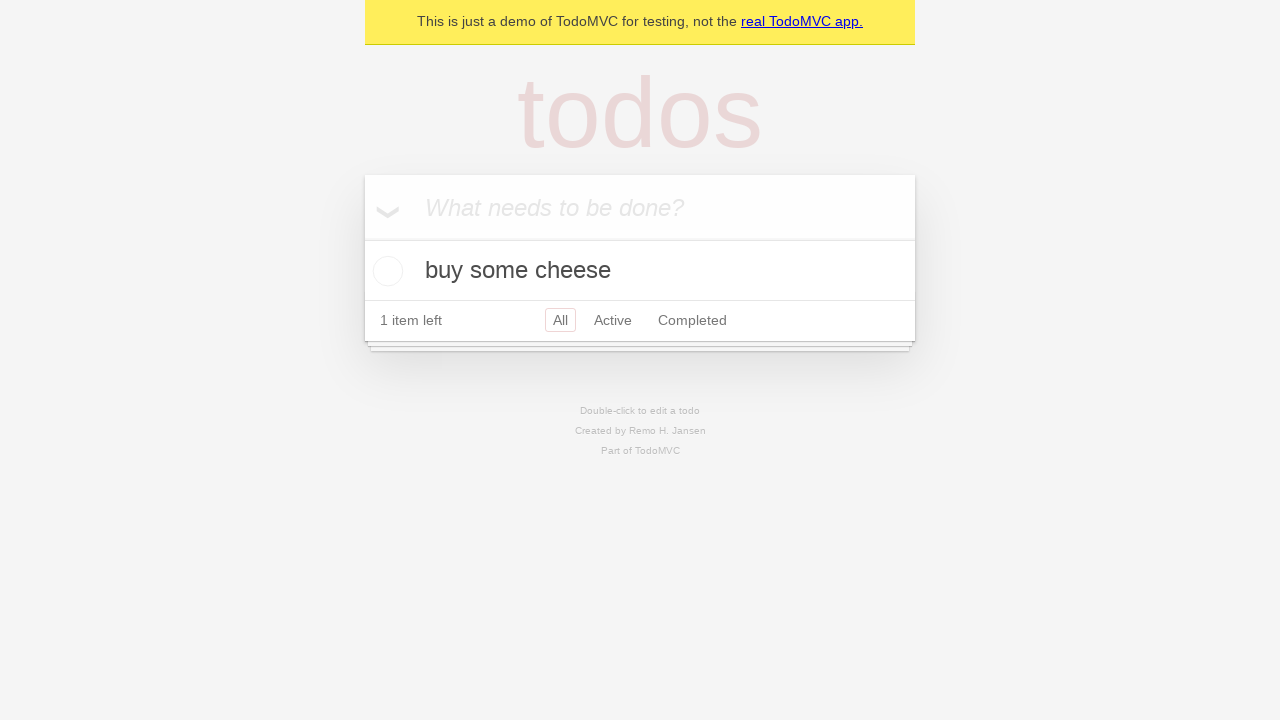

Filled new todo input with 'feed the cat' on internal:attr=[placeholder="What needs to be done?"i]
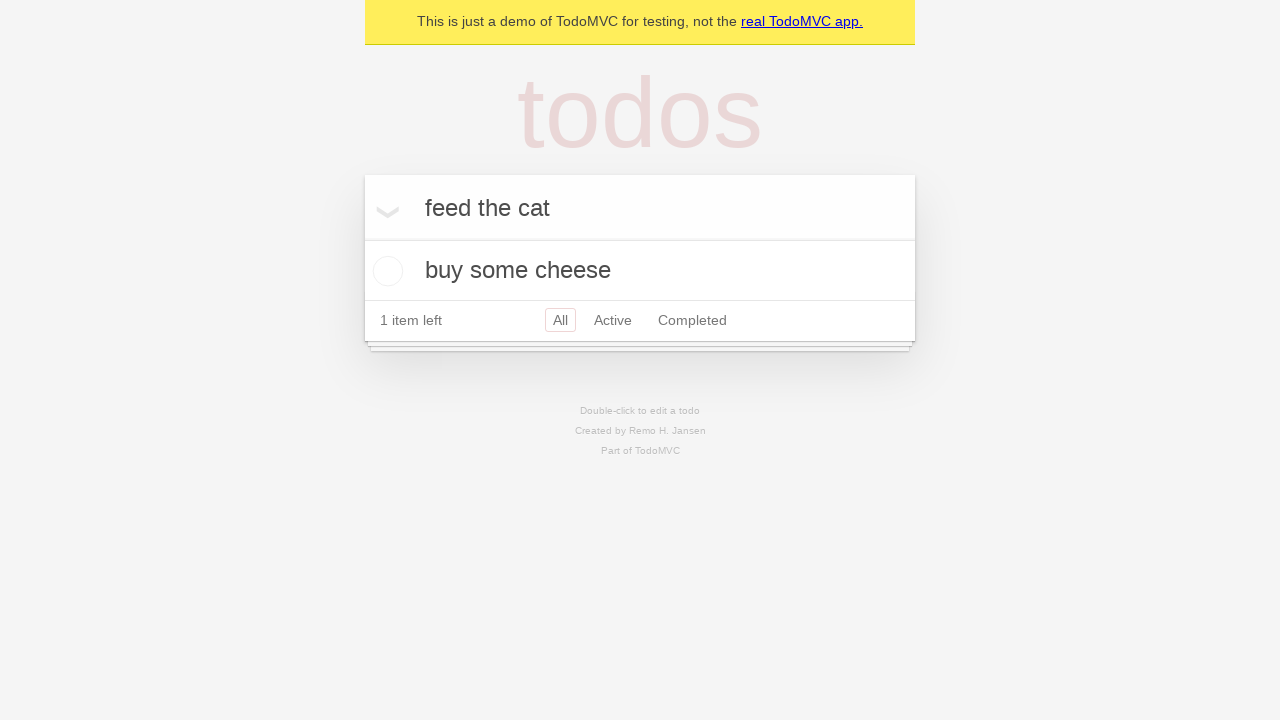

Pressed Enter to create second todo item on internal:attr=[placeholder="What needs to be done?"i]
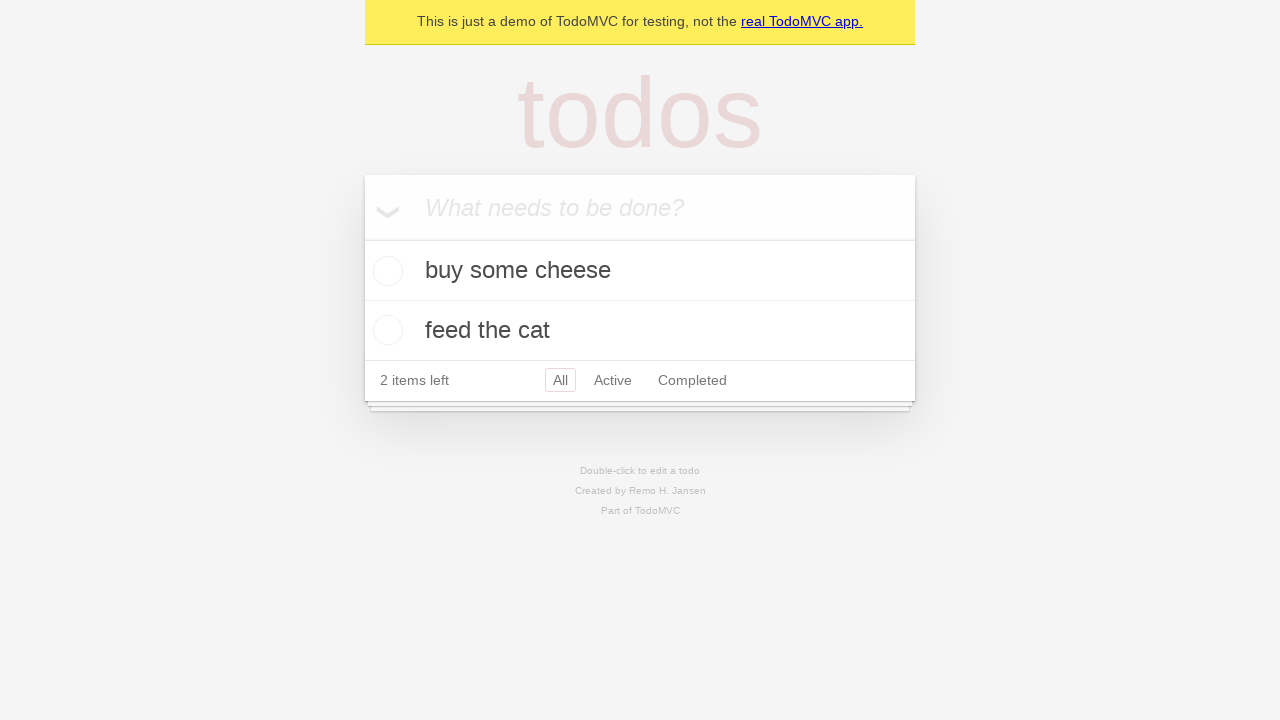

Filled new todo input with 'book a doctors appointment' on internal:attr=[placeholder="What needs to be done?"i]
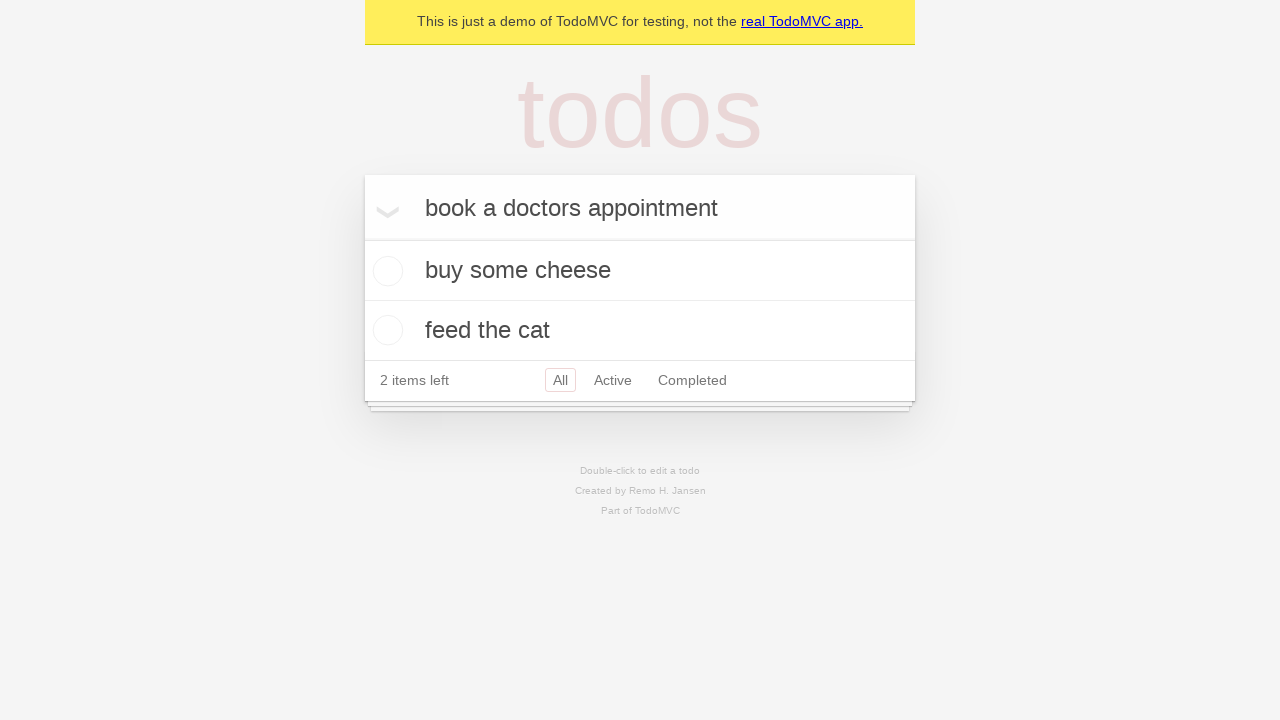

Pressed Enter to create third todo item on internal:attr=[placeholder="What needs to be done?"i]
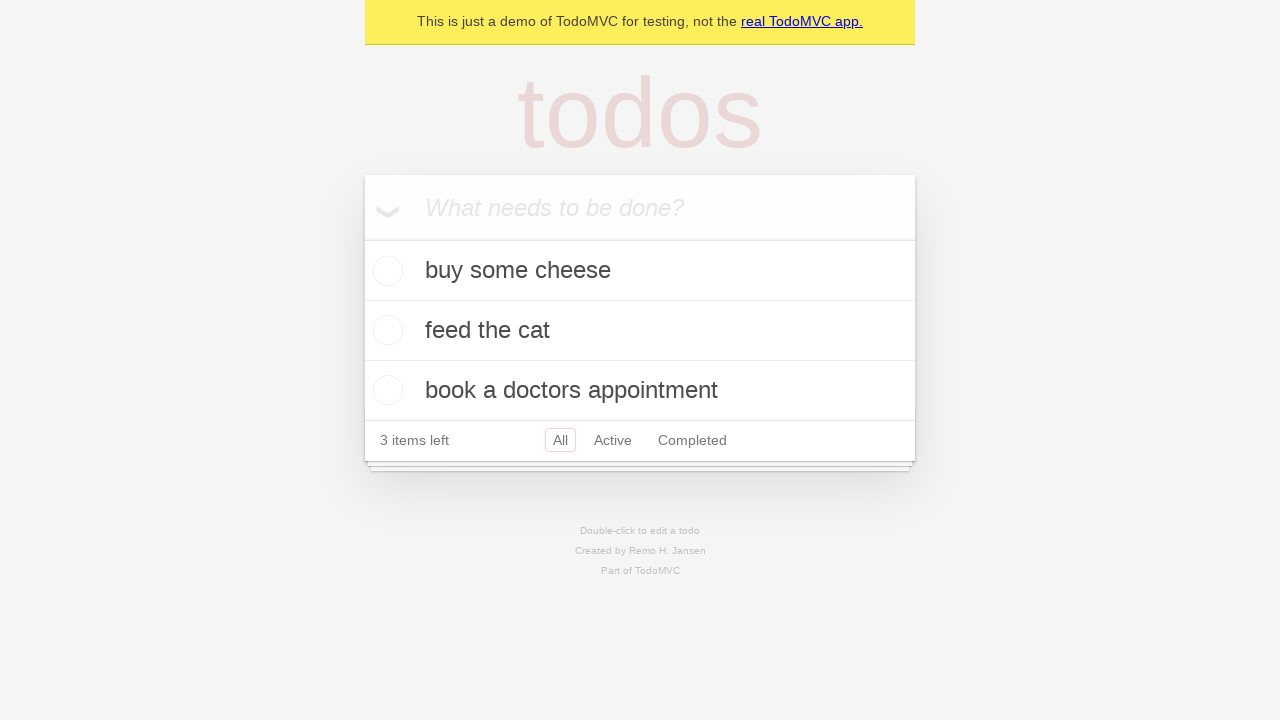

Waited for all three todo items to load
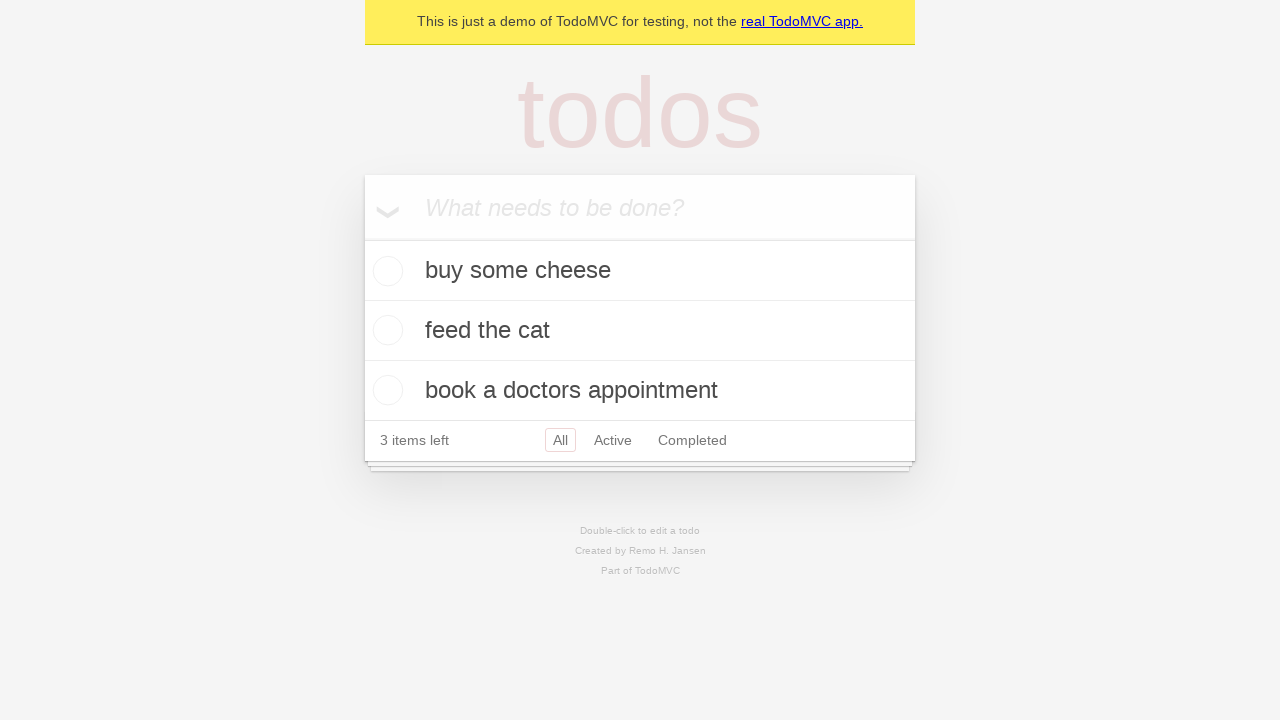

Double-clicked second todo item to enter edit mode at (640, 331) on internal:testid=[data-testid="todo-item"s] >> nth=1
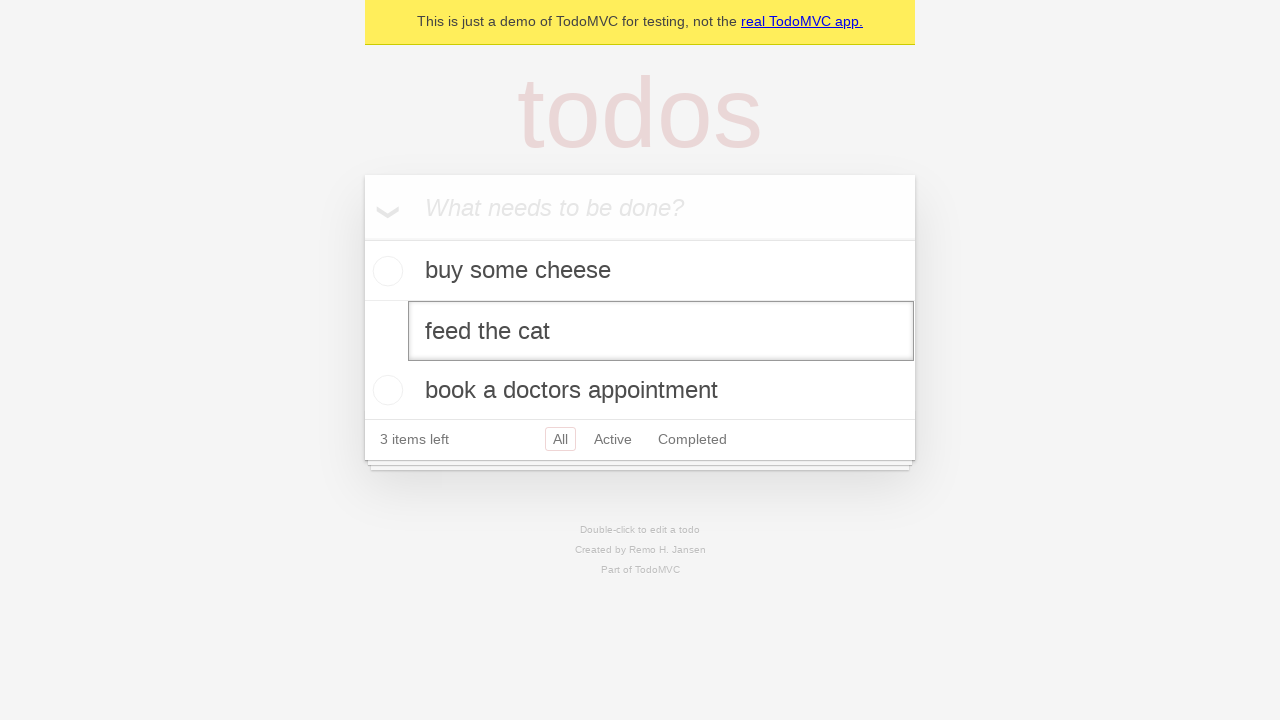

Changed todo text to 'buy some sausages' on internal:testid=[data-testid="todo-item"s] >> nth=1 >> internal:role=textbox[nam
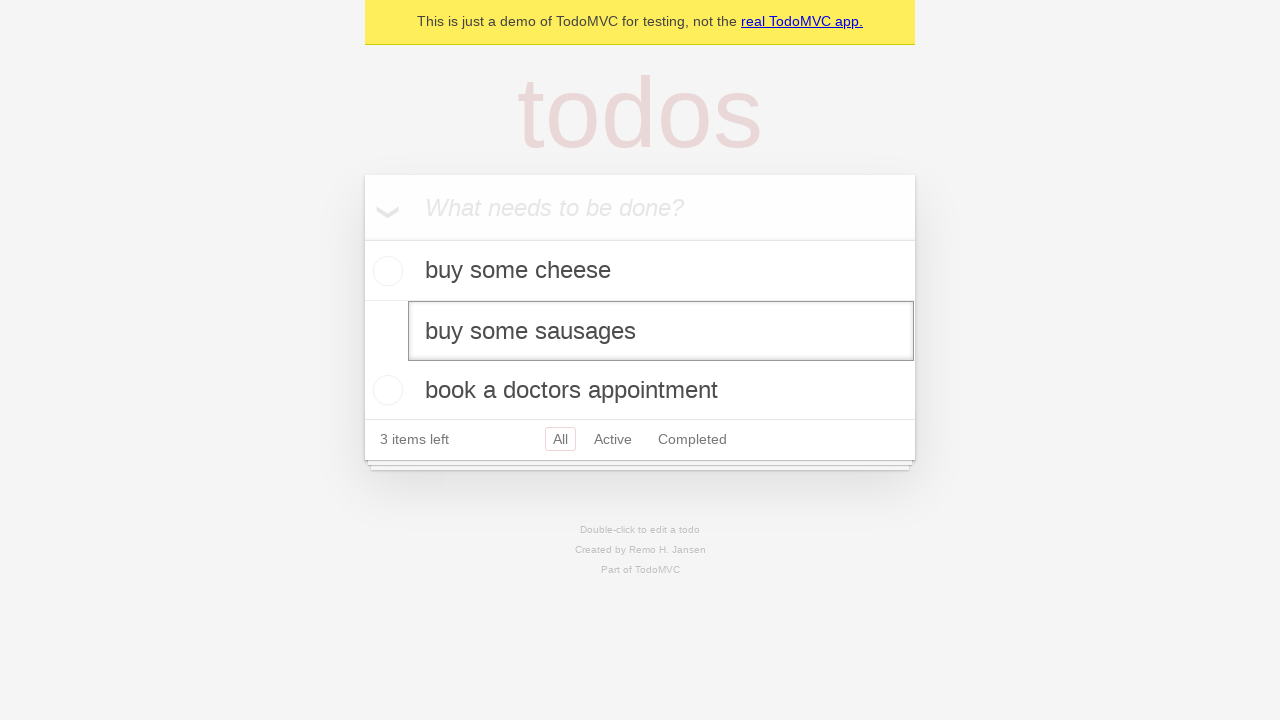

Pressed Enter to save edited todo item on internal:testid=[data-testid="todo-item"s] >> nth=1 >> internal:role=textbox[nam
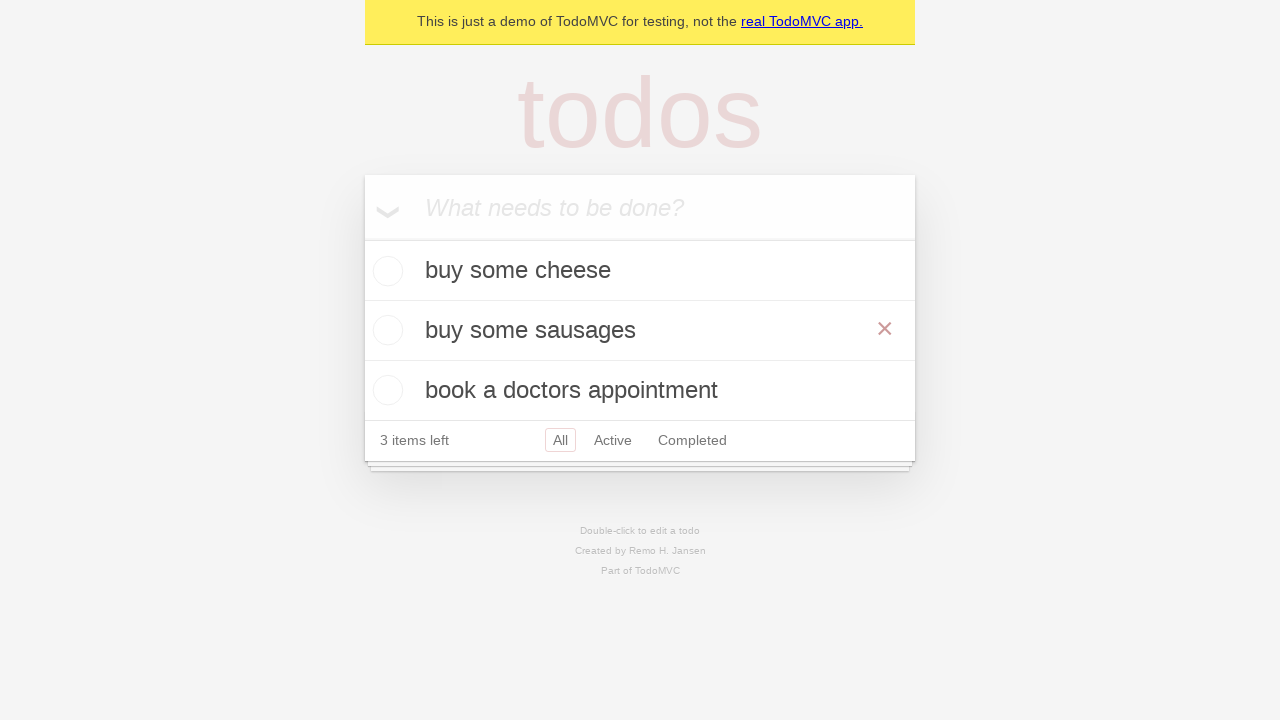

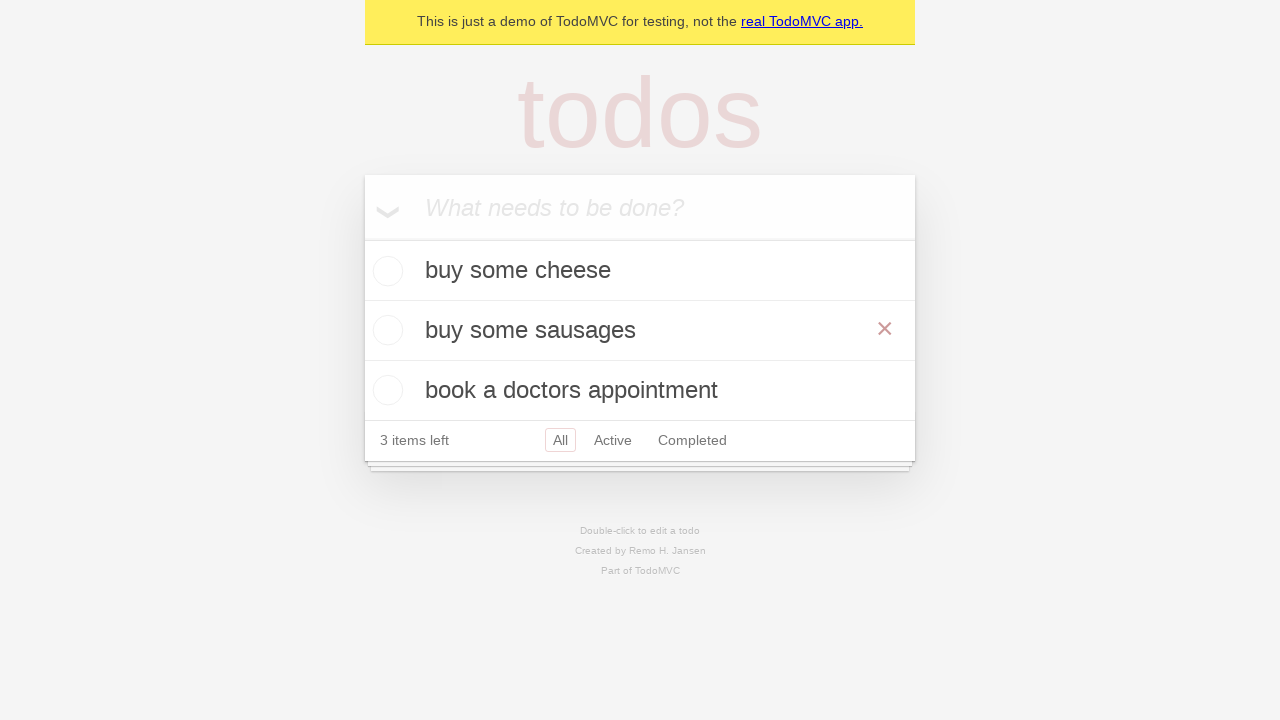